Tests scrolling to form elements and filling in name and date fields on a scroll practice page

Starting URL: https://formy-project.herokuapp.com/scroll

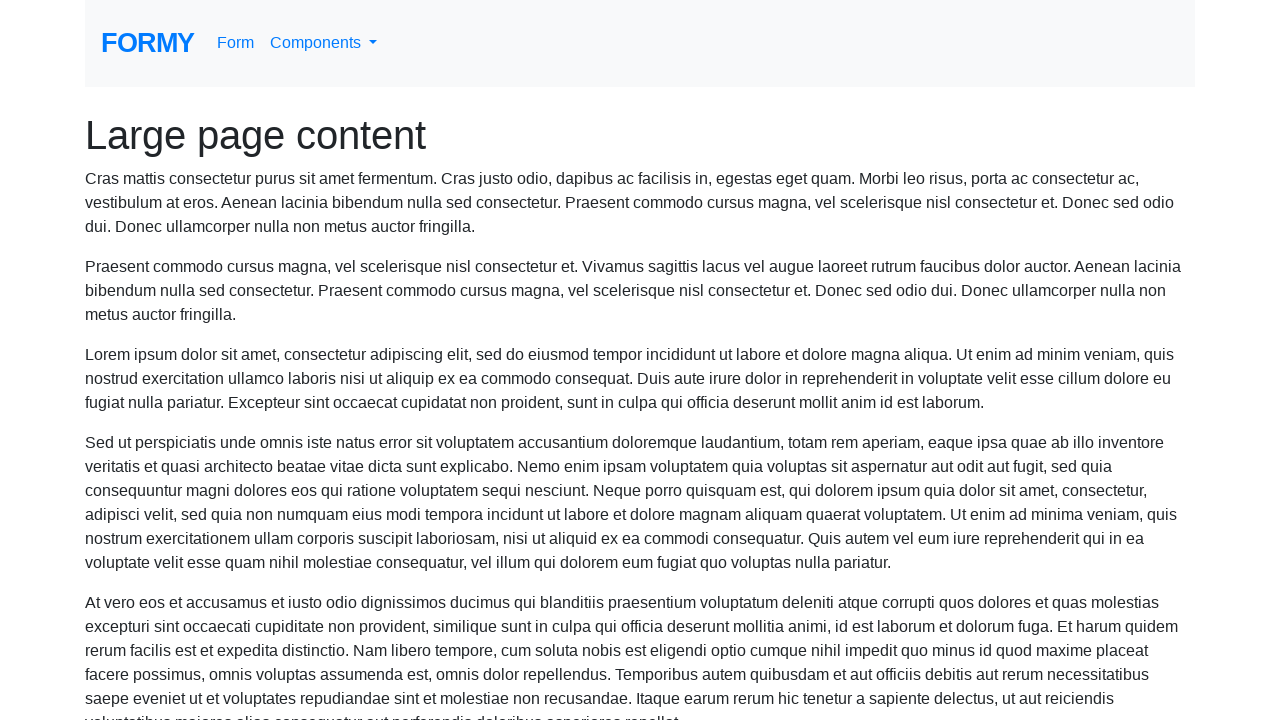

Scrolled to name field
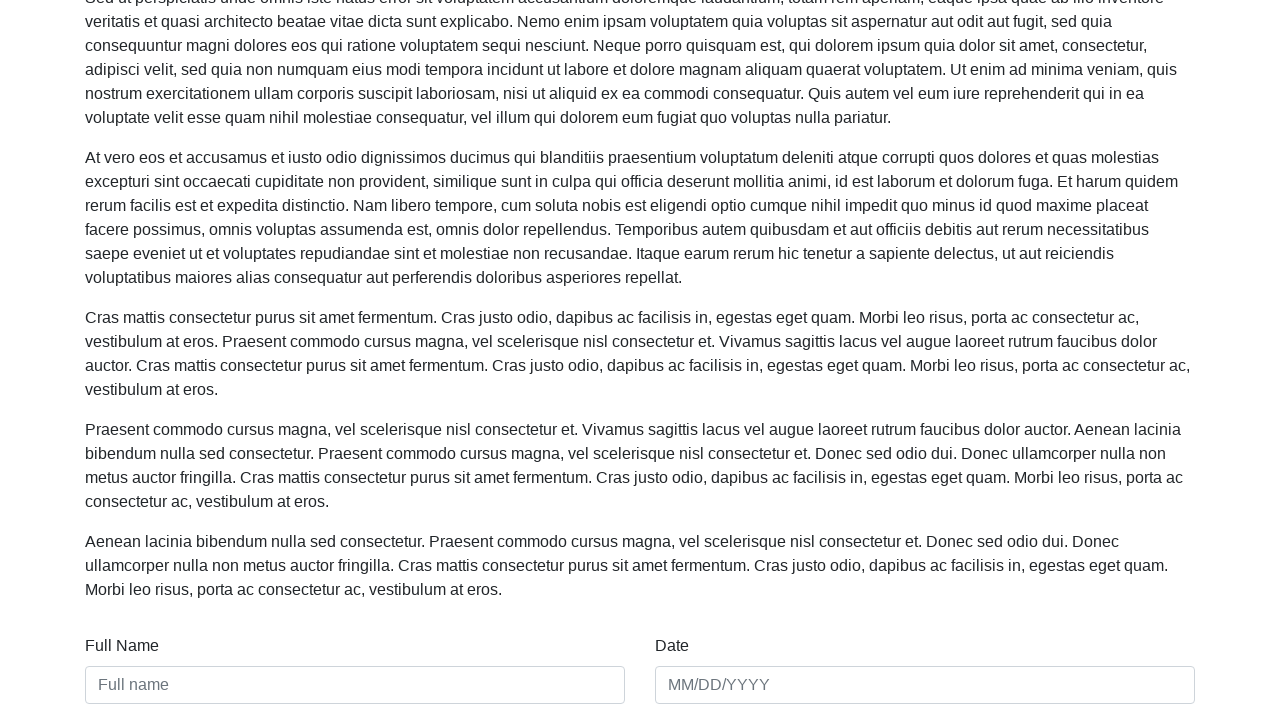

Filled name field with 'Maria Garcia' on #name
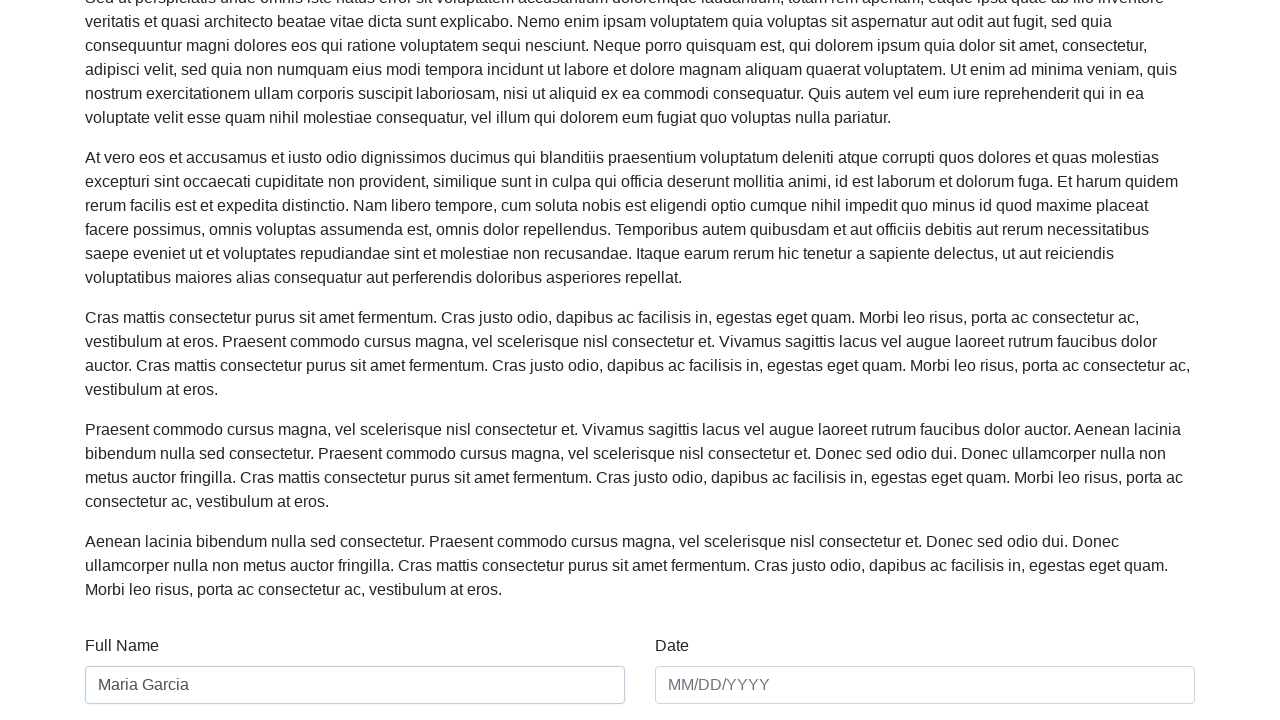

Filled date field with '03/15/2024' on #date
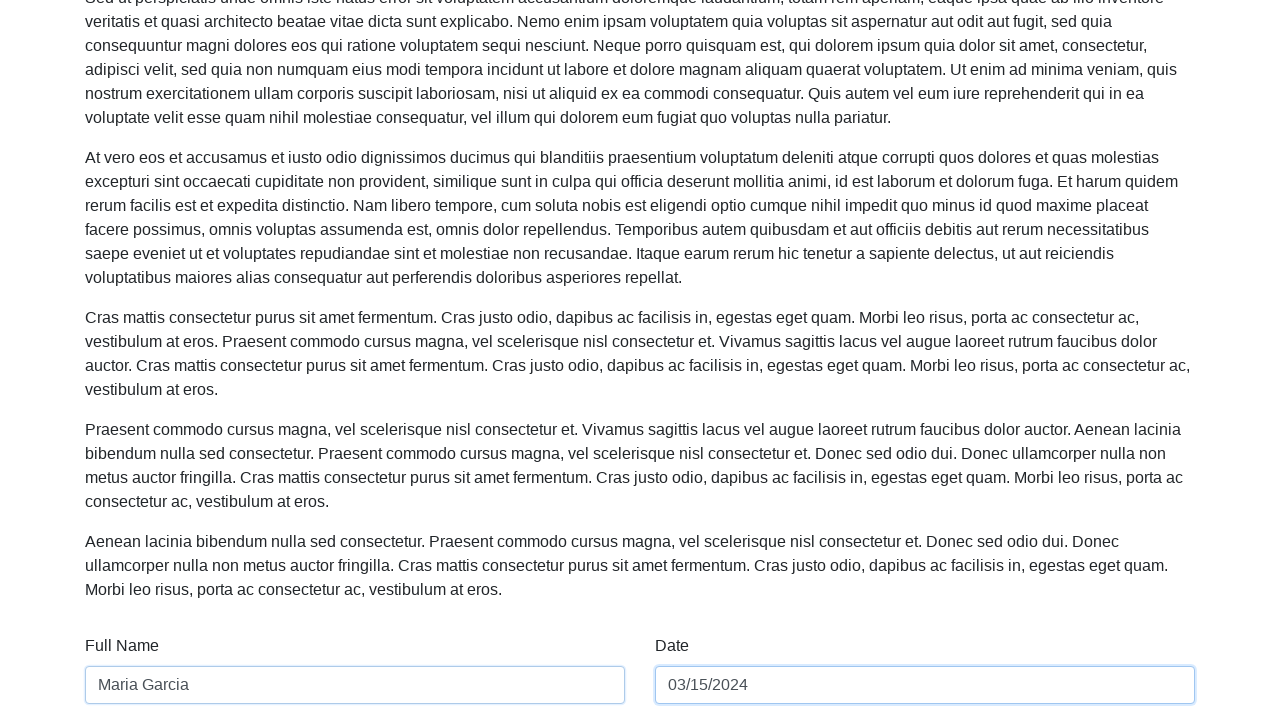

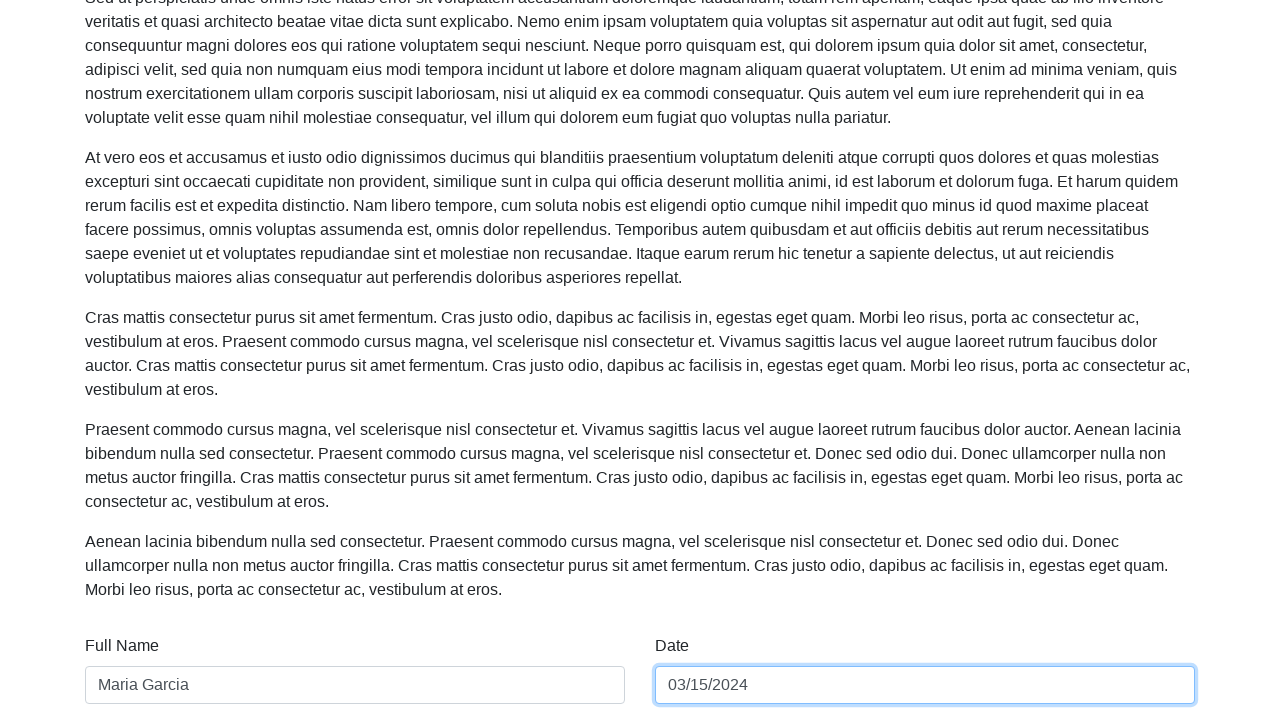